Tests selecting "Other" option from the second custom select dropdown and verifies the selection

Starting URL: https://demoqa.com/select-menu

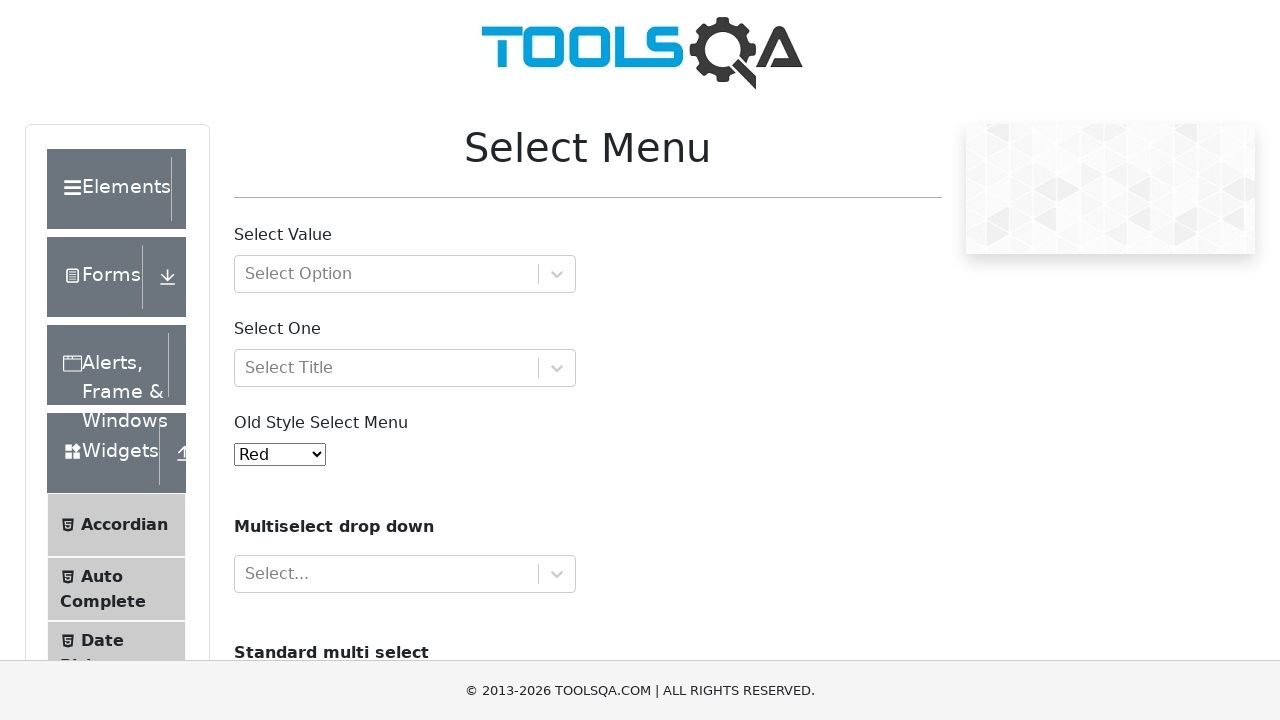

Clicked on the second custom select dropdown (Select One) at (405, 368) on #selectOne
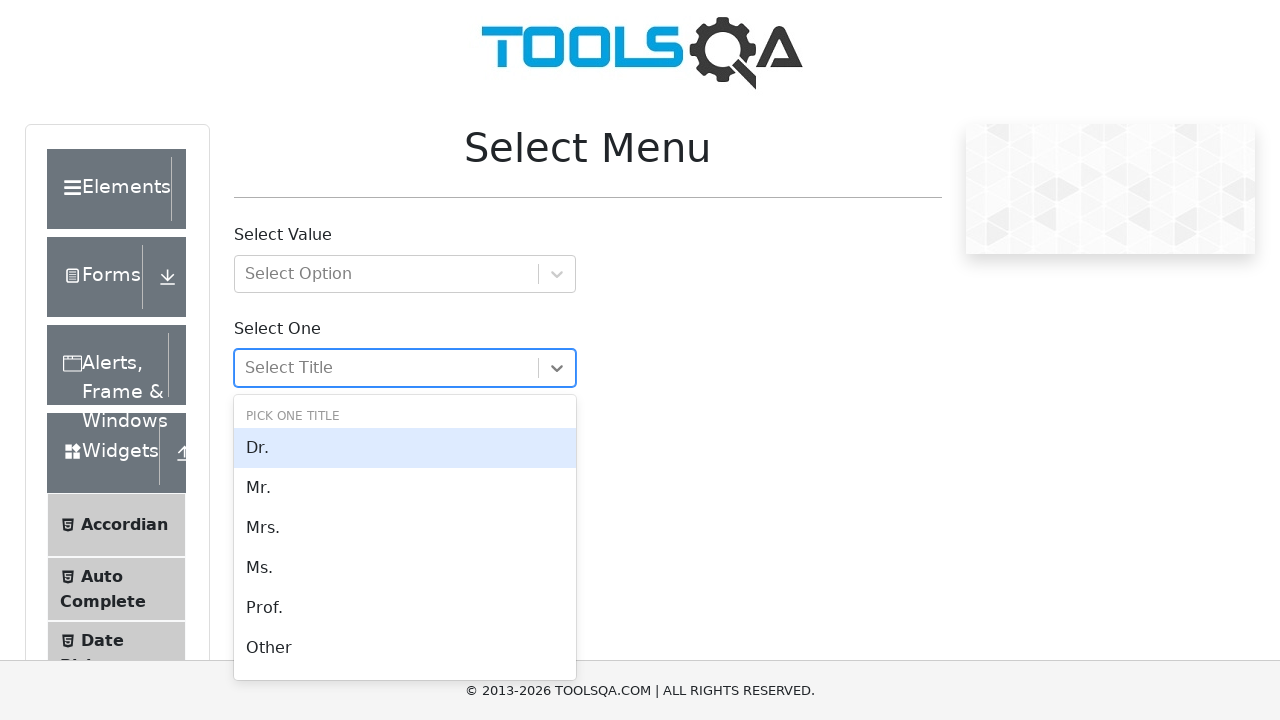

Selected 'Other' option from the dropdown at (405, 648) on internal:text="Other"s
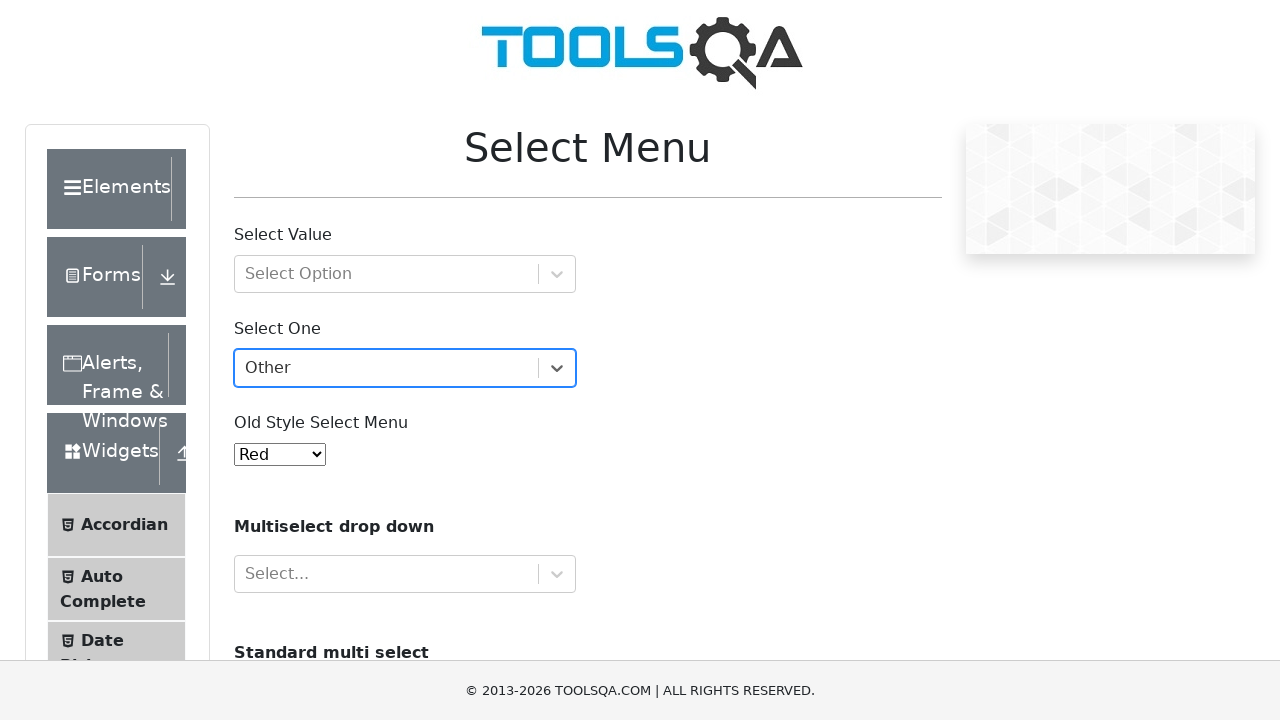

Verified 'Other' option is displayed as the selected value
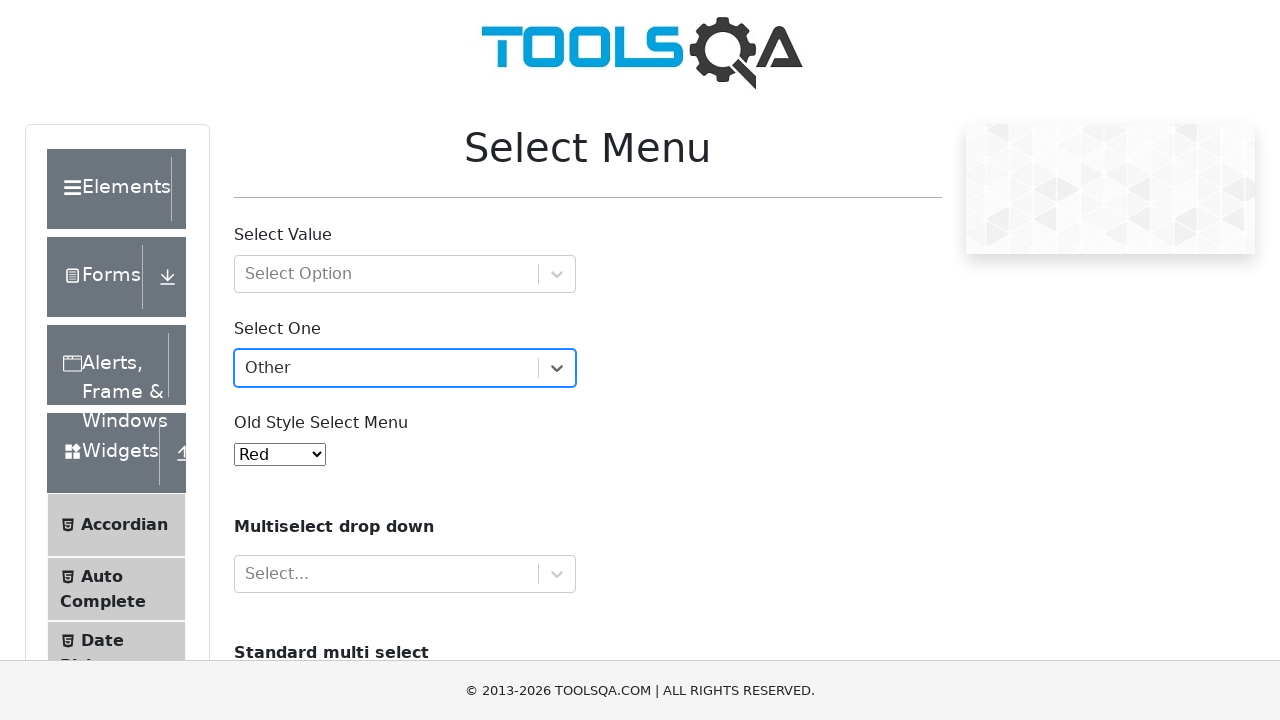

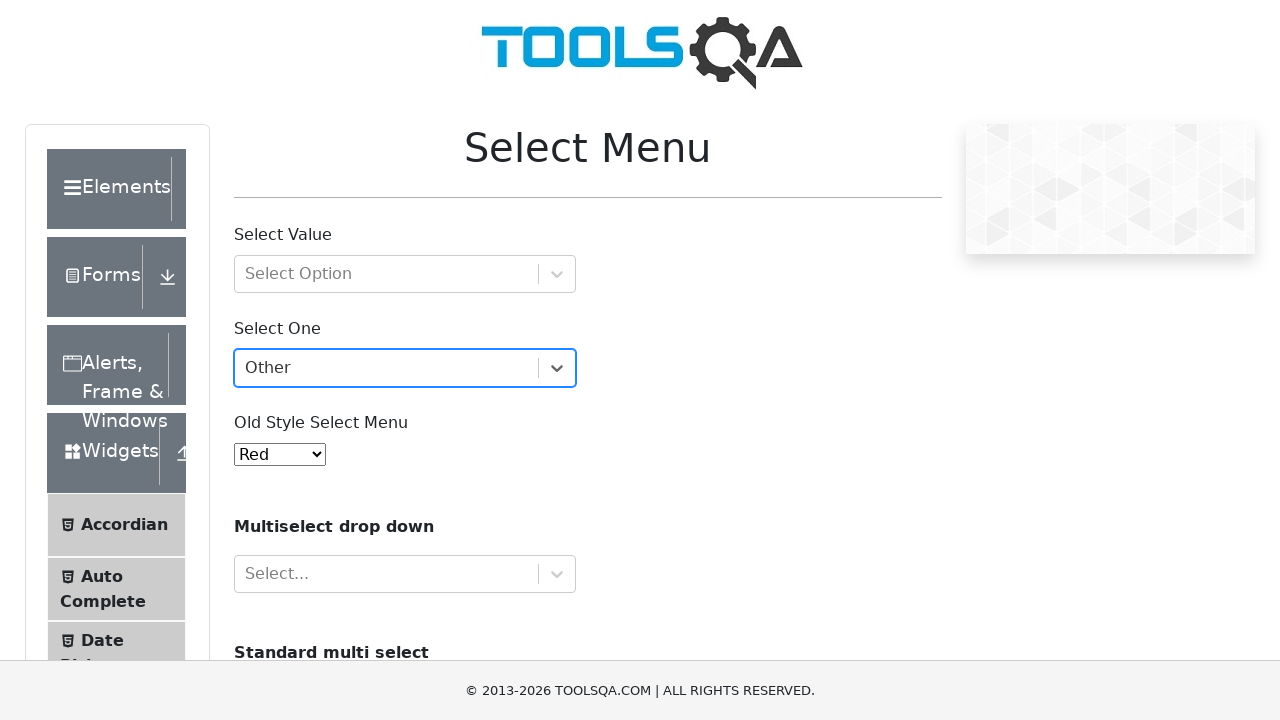